Tests calendar date picker functionality on a bus booking website by clicking on the journey date field and selecting the 25th day of the month.

Starting URL: http://www.apsrtconline.in/oprs-web/

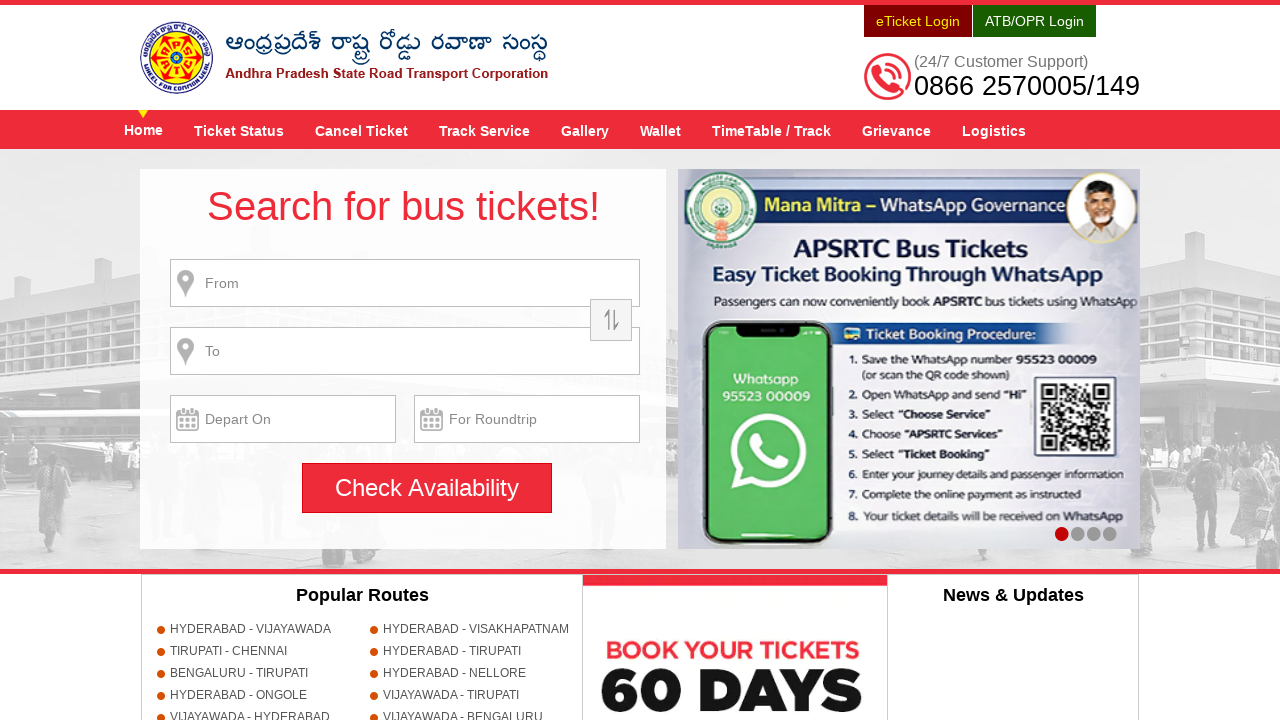

Clicked on journey date input field to open calendar at (283, 419) on input[name='txtJourneyDate']
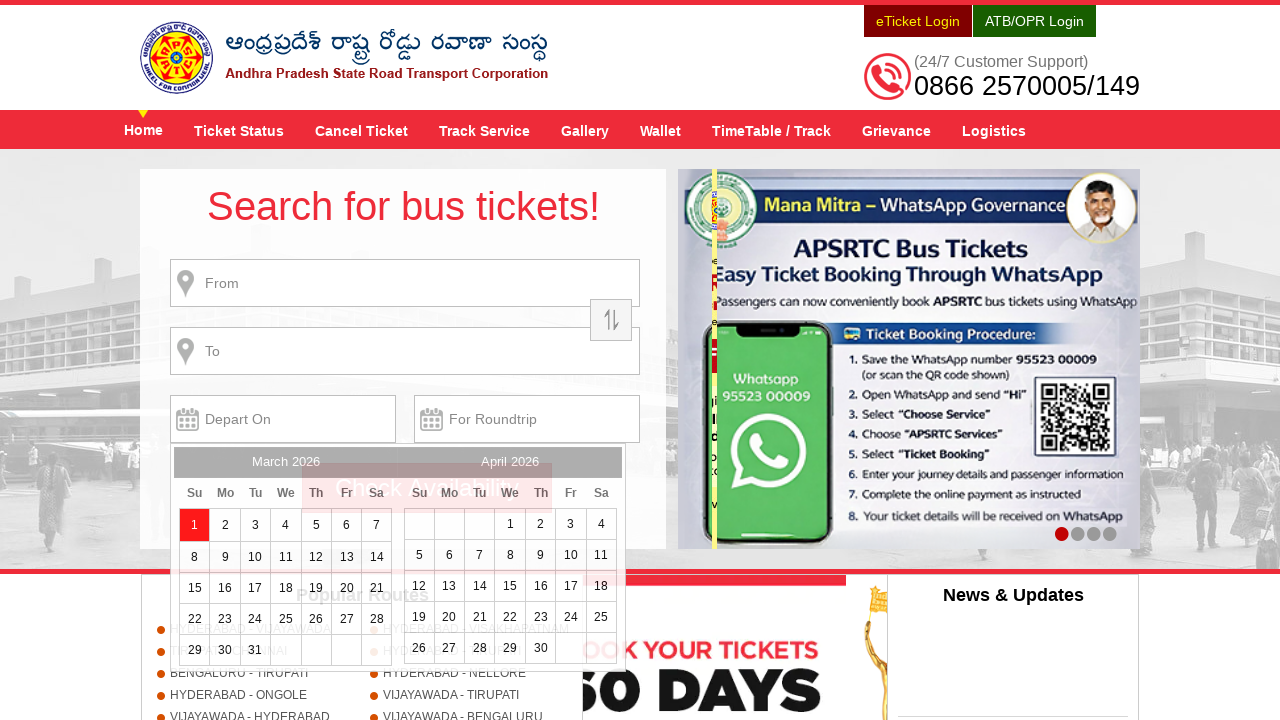

Selected the 25th day from the calendar date picker at (286, 619) on a:text('25')
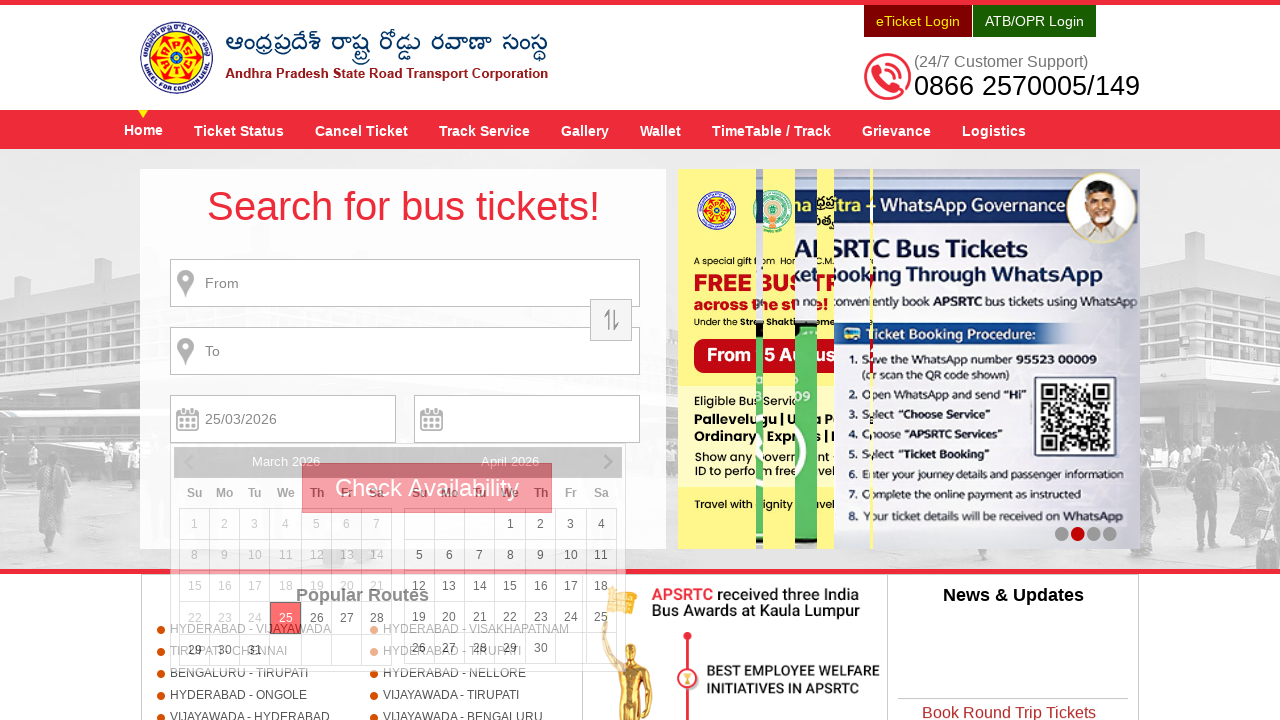

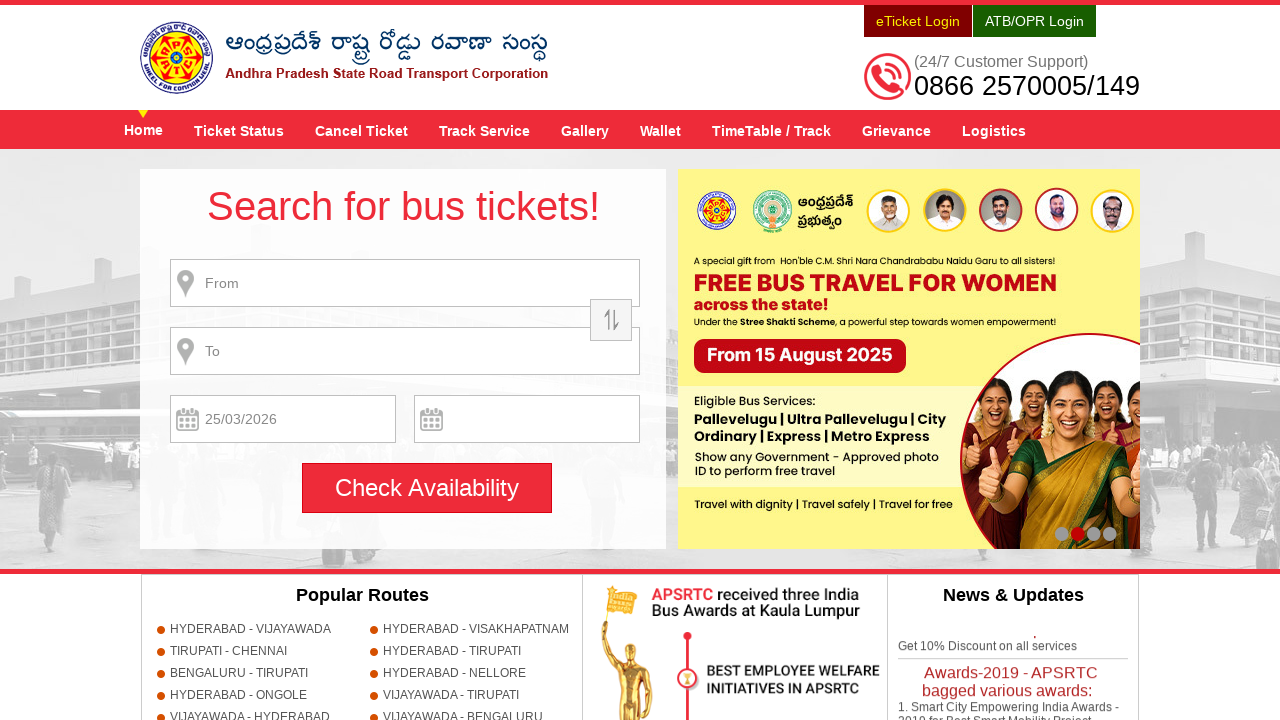